Fills out personal information section of a practice form including first name, last name, and gender selection

Starting URL: https://www.techlistic.com/p/selenium-practice-form.html

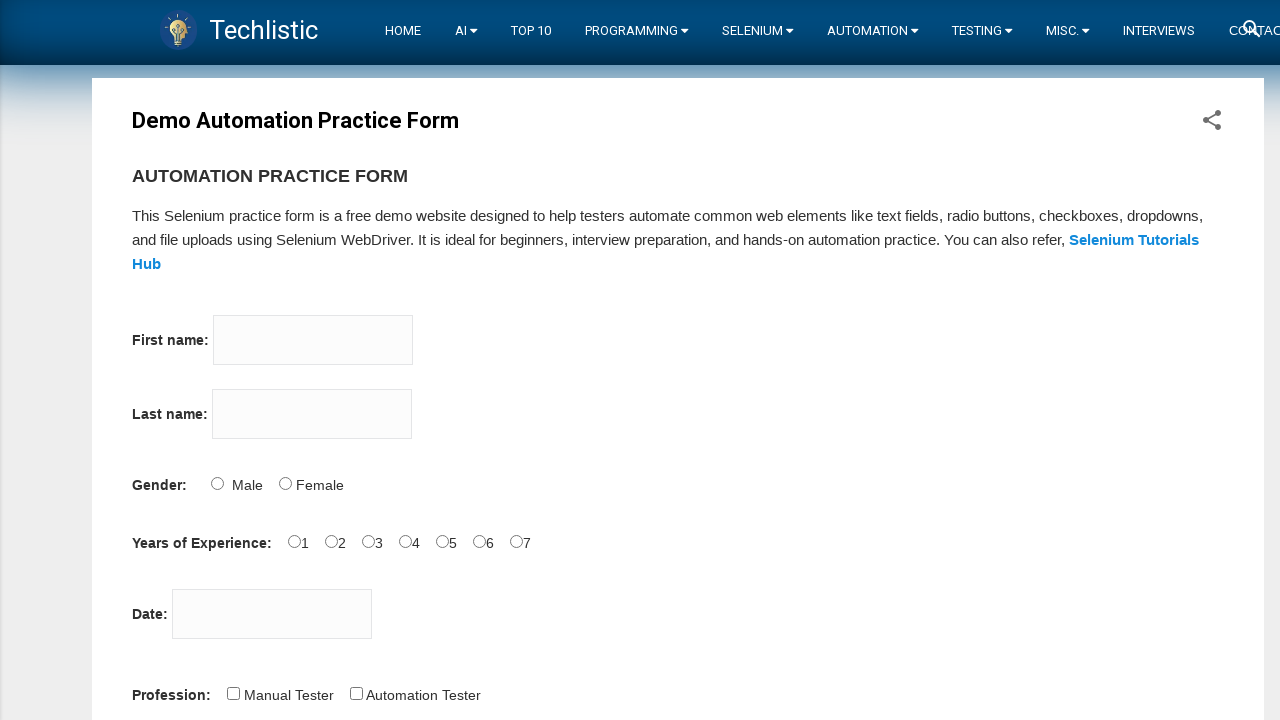

Filled first name field with 'Joey' on input[name='firstname']
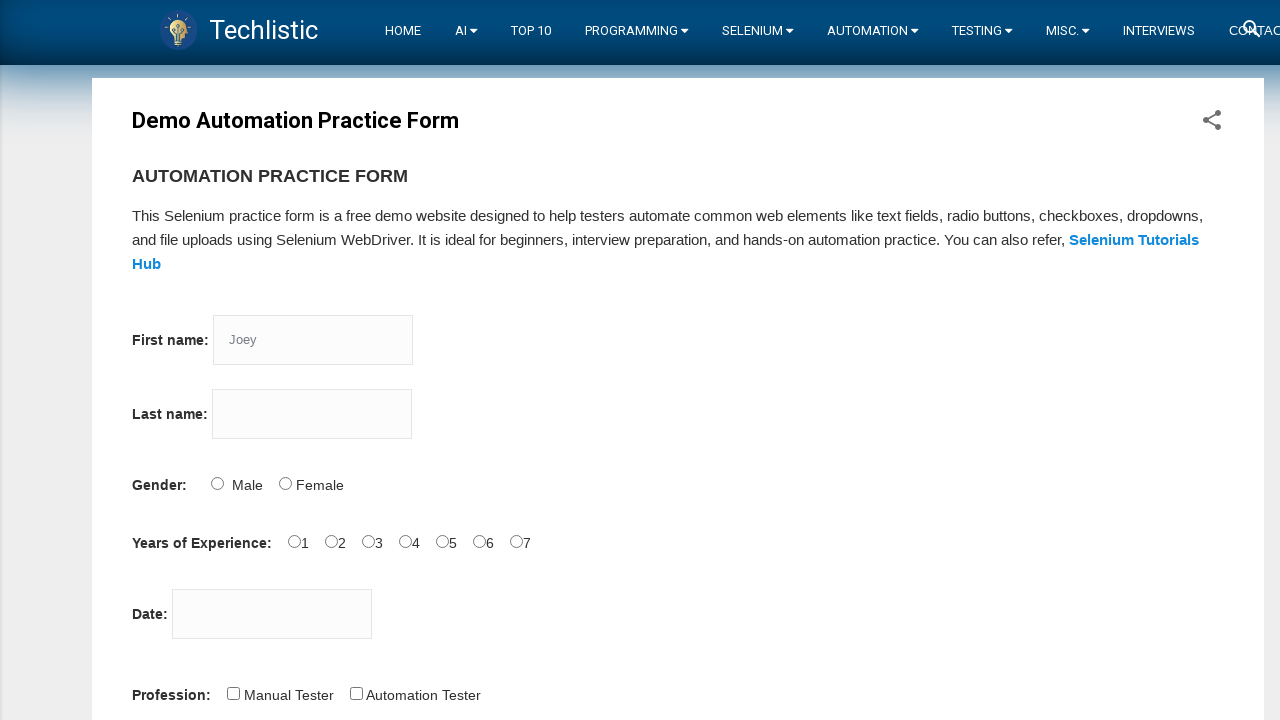

Filled last name field with 'Lorenzo' on input[name='lastname']
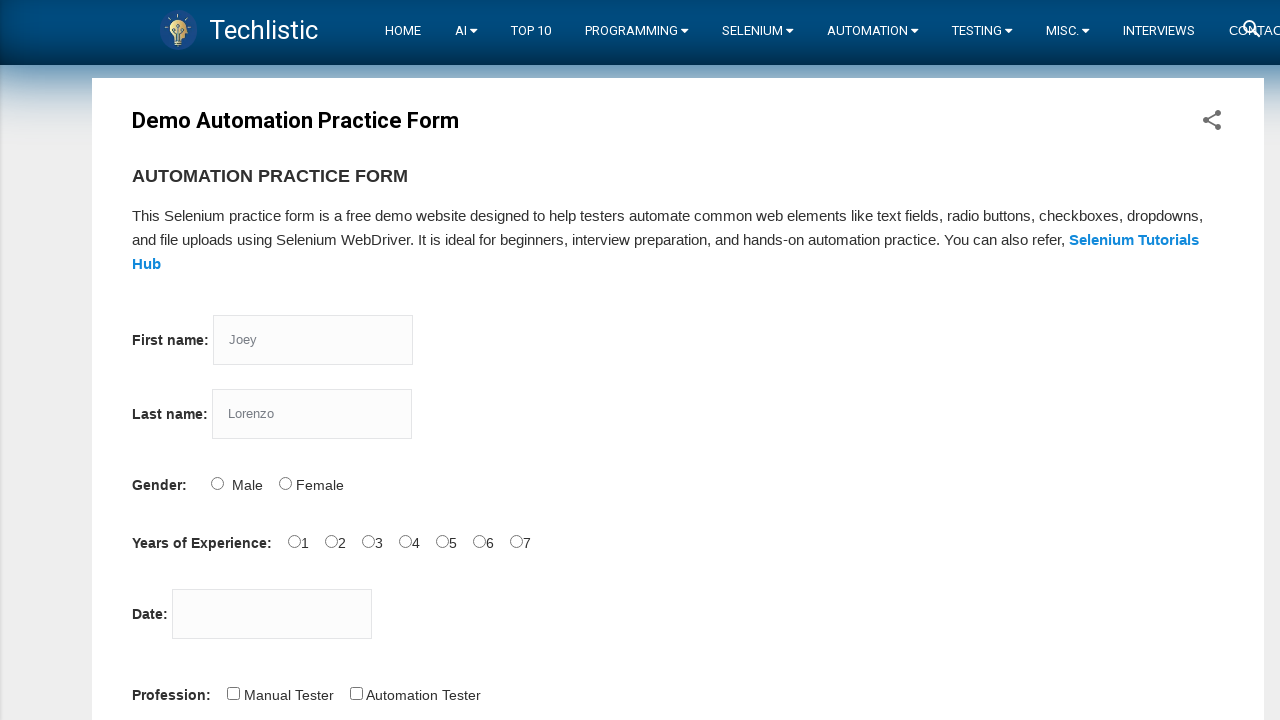

Selected Male gender option at (217, 483) on input[value='Male']
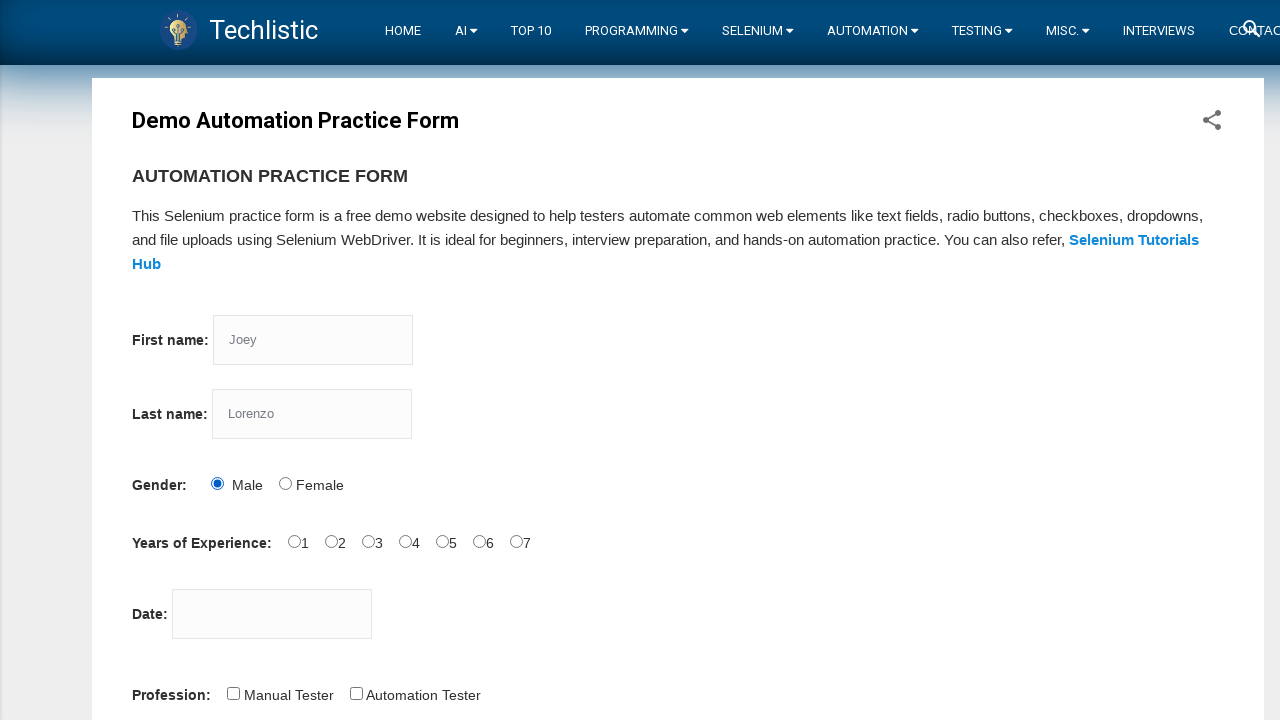

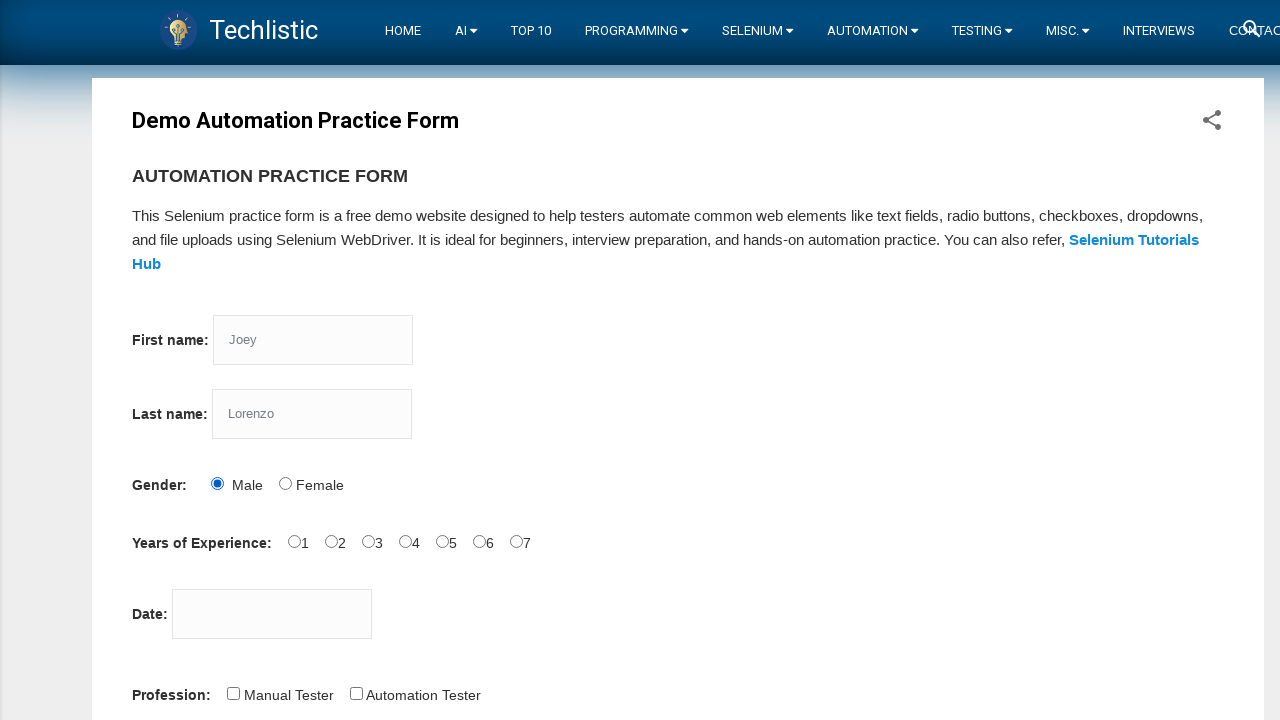